Tests browser navigation capabilities by visiting otto.de, verifying title/URL contain "OTTO", navigating to wisequarter.com, verifying title contains "Quarter", then testing back, refresh, and forward navigation.

Starting URL: https://www.otto.de

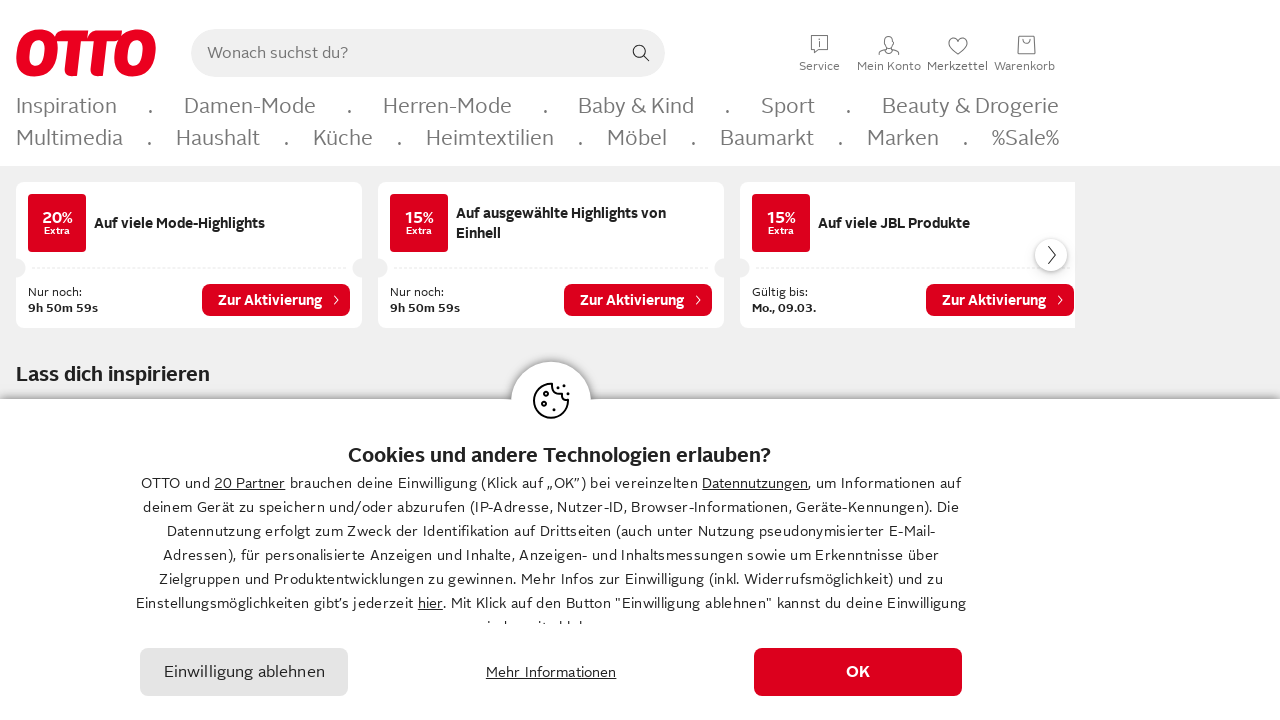

Retrieved page title from otto.de
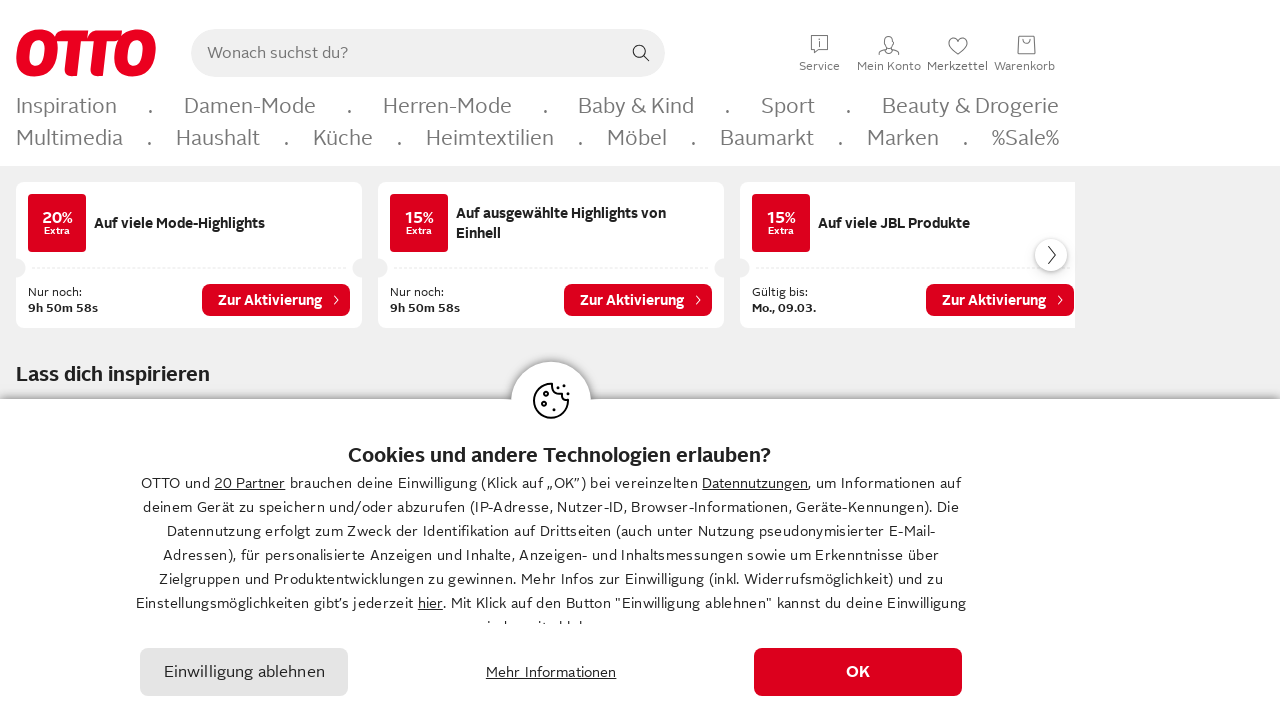

Retrieved page URL from otto.de
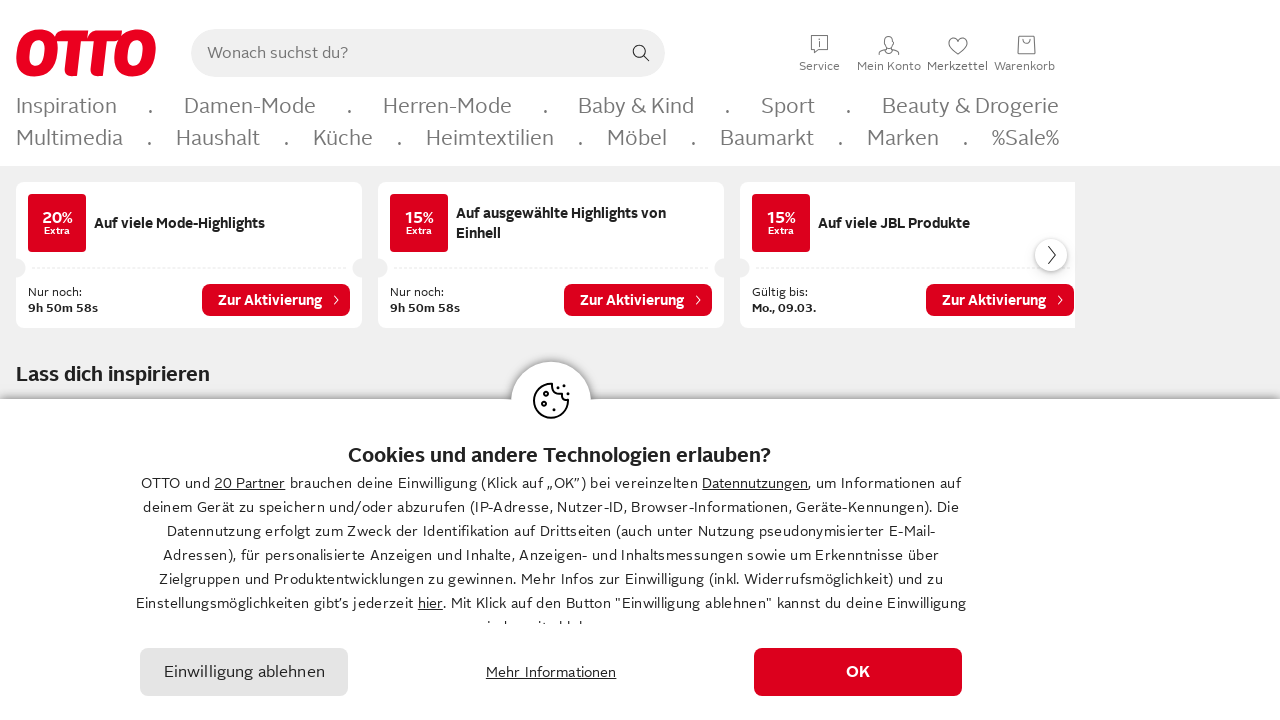

Verified title and URL contain 'OTTO' - test PASSED
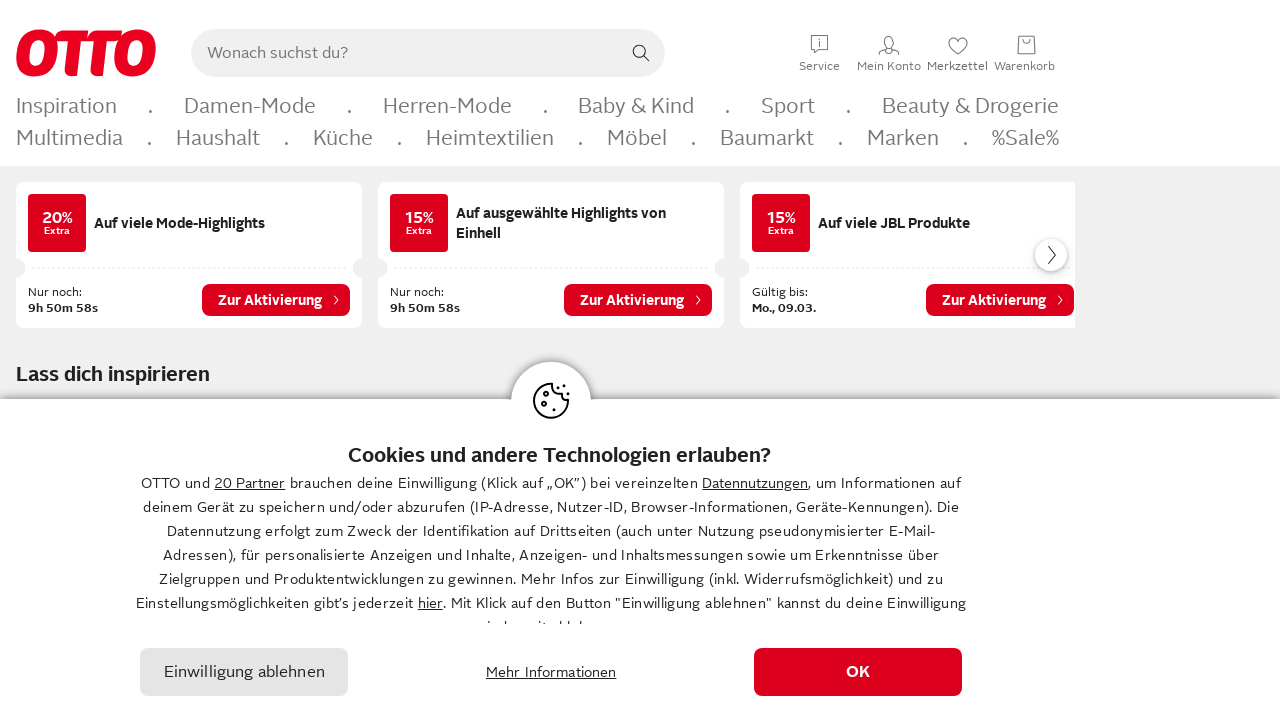

Navigated to wisequarter.com
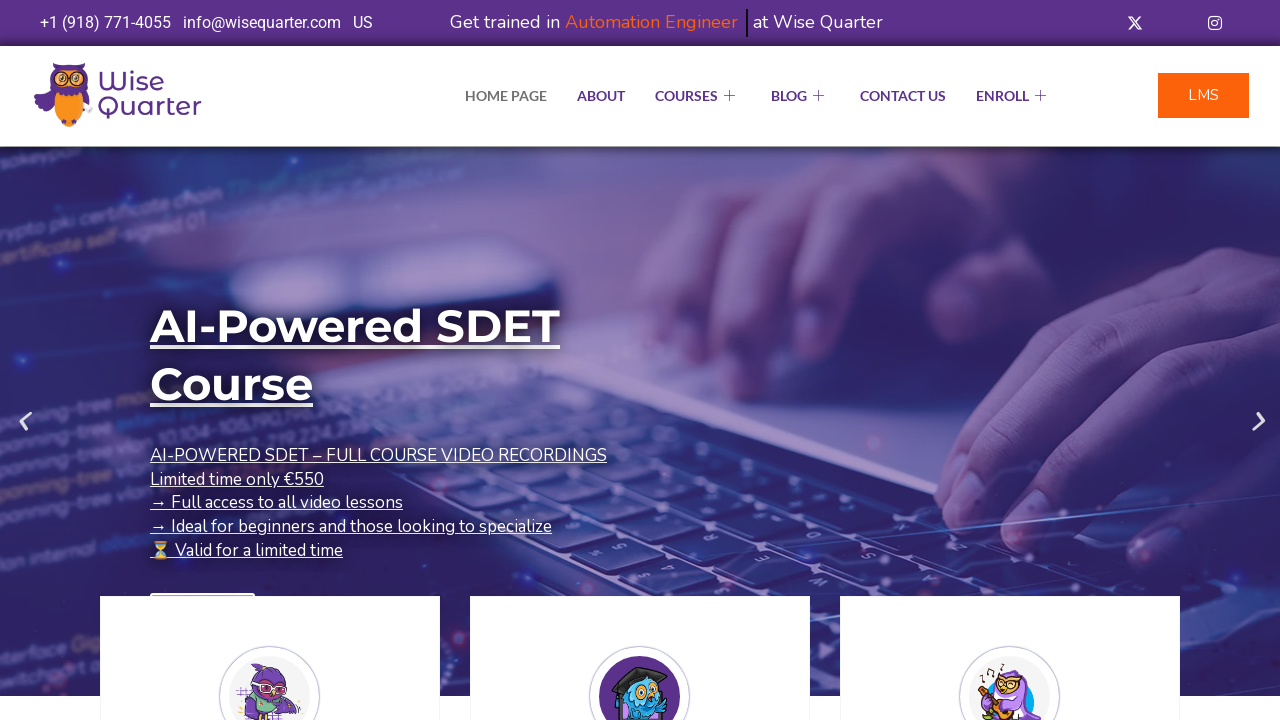

Retrieved page title from wisequarter.com
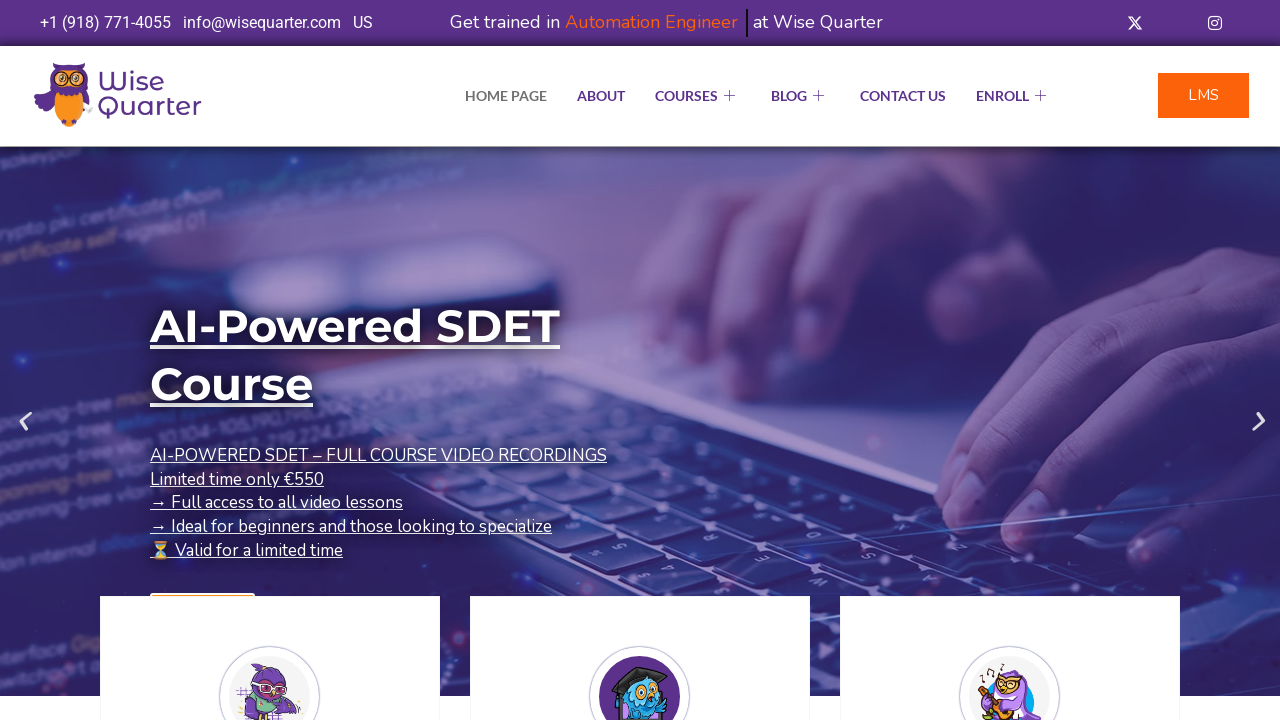

Verified title contains 'Quarter' - test PASSED
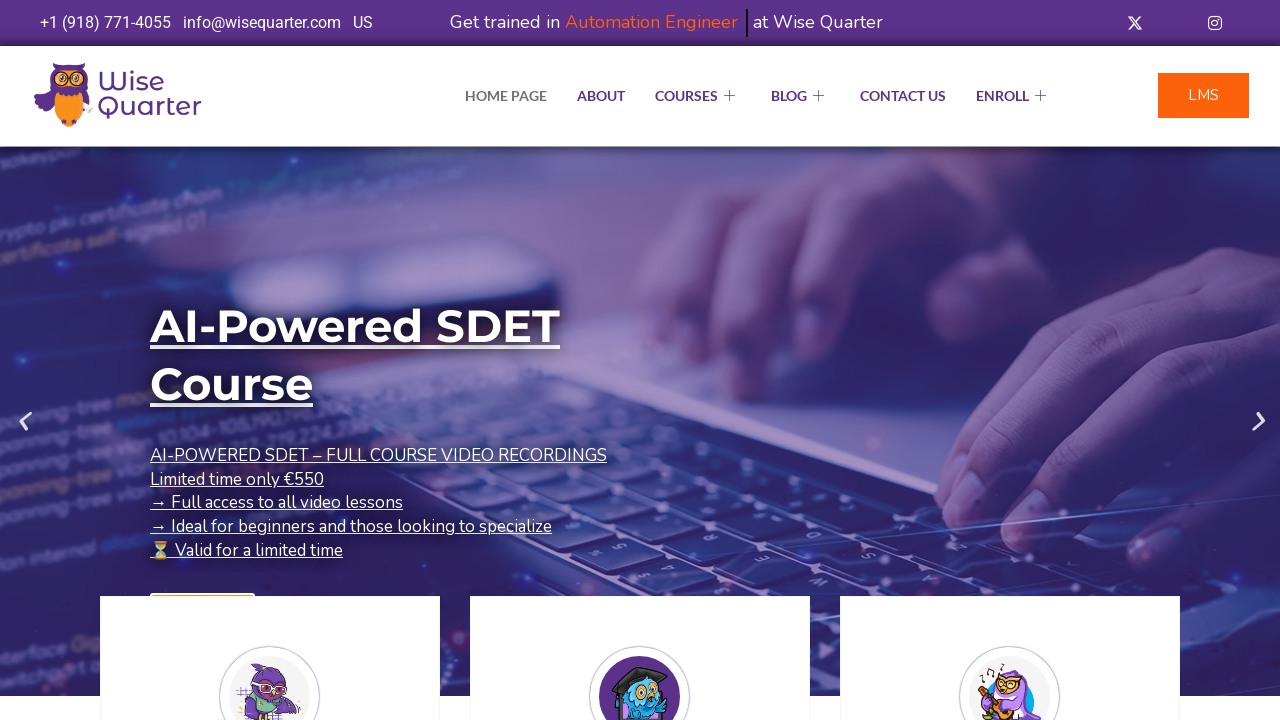

Navigated back to otto.de using browser back button
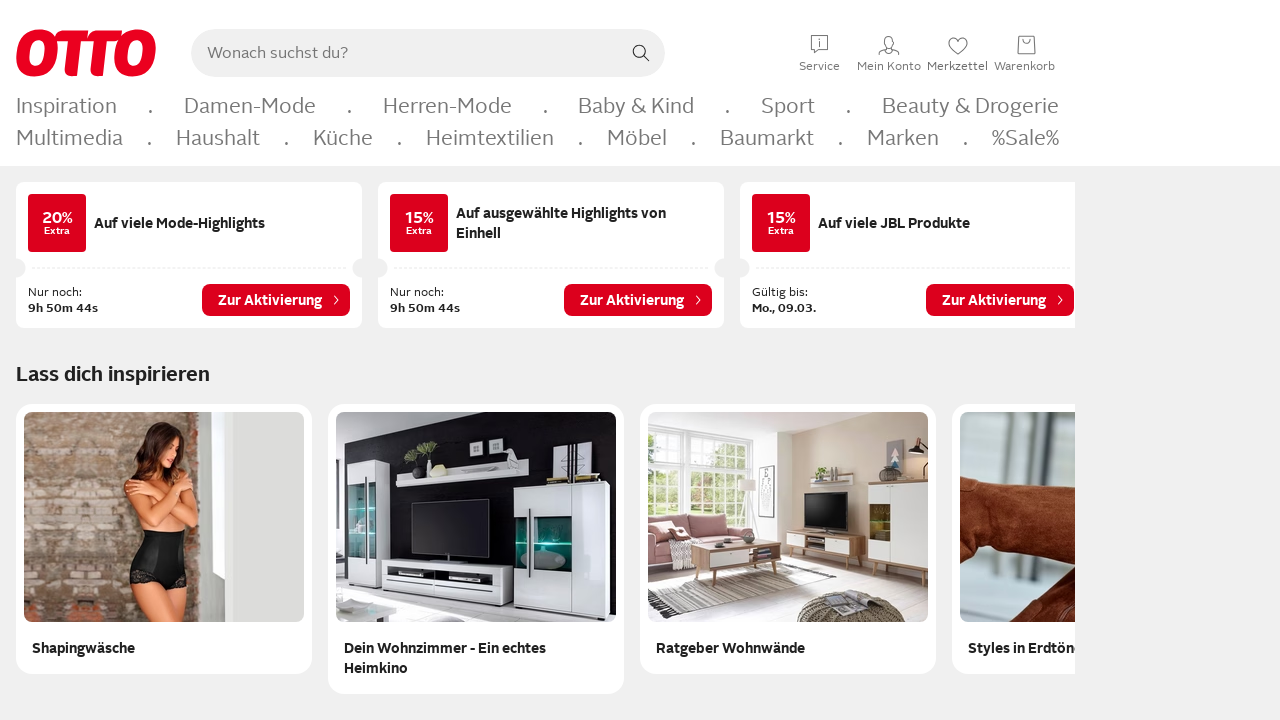

Refreshed the current page (otto.de)
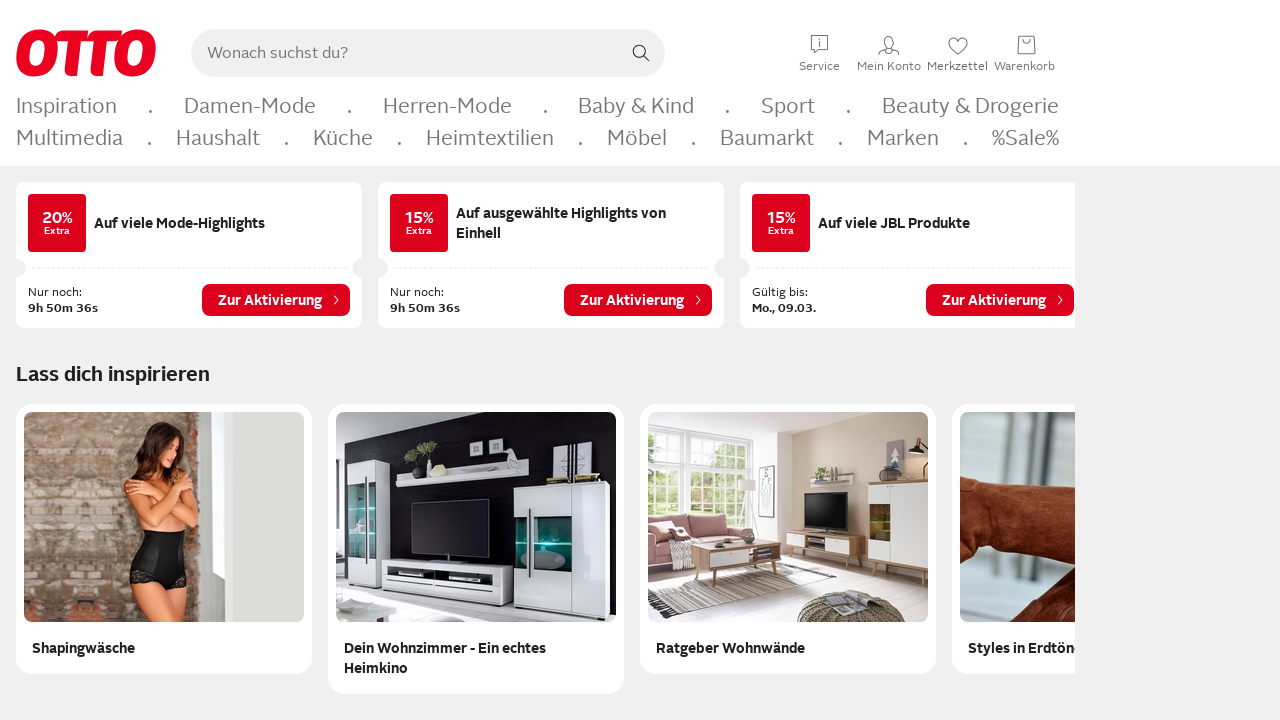

Navigated forward to wisequarter.com using browser forward button
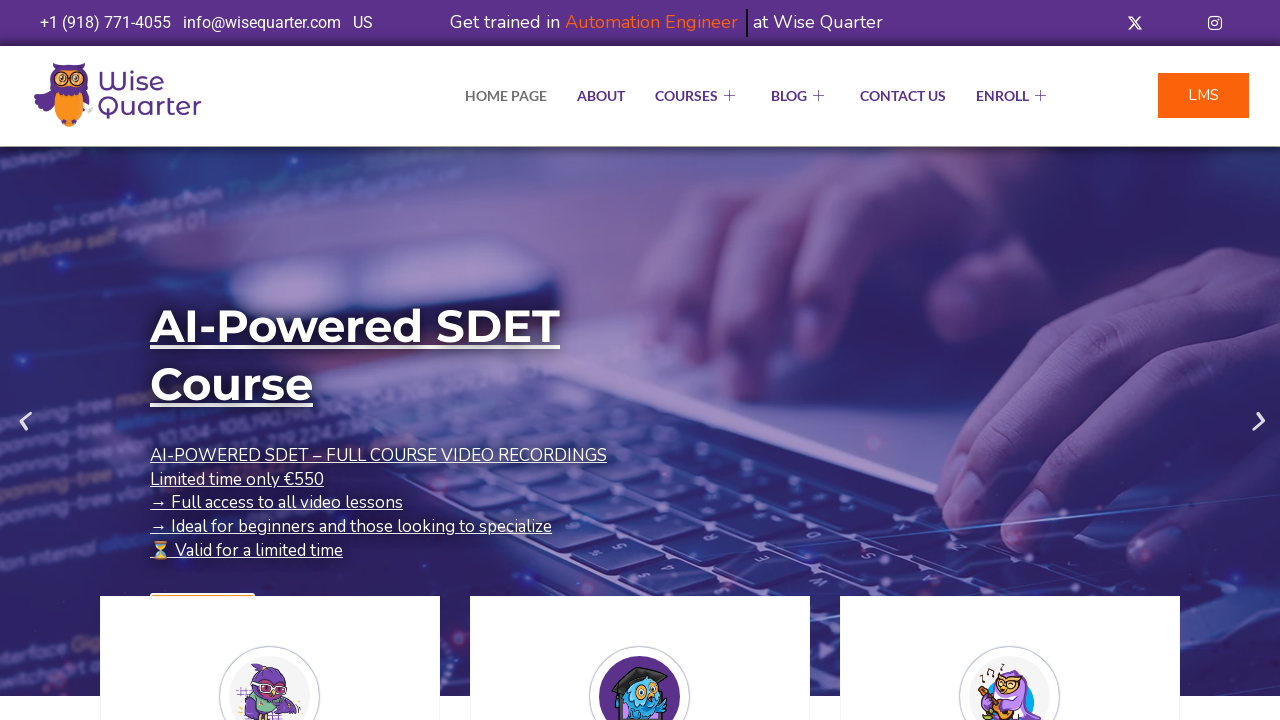

Test completed successfully - all navigation tests passed
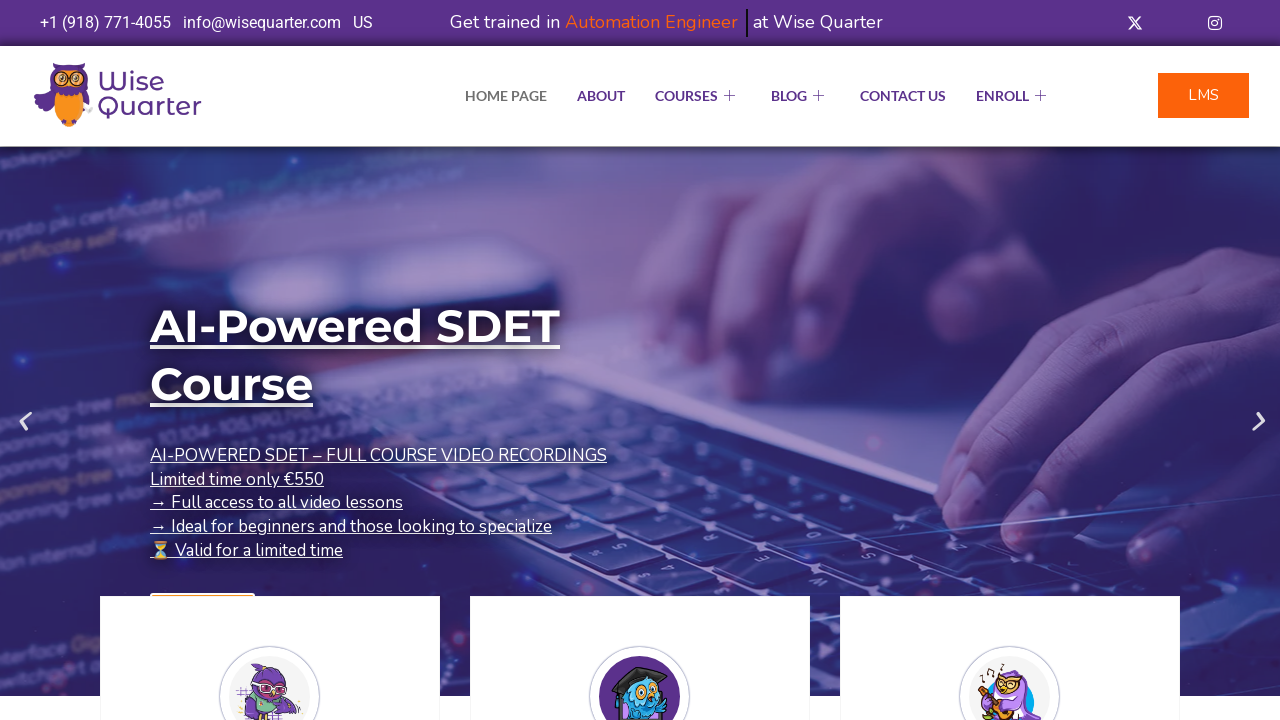

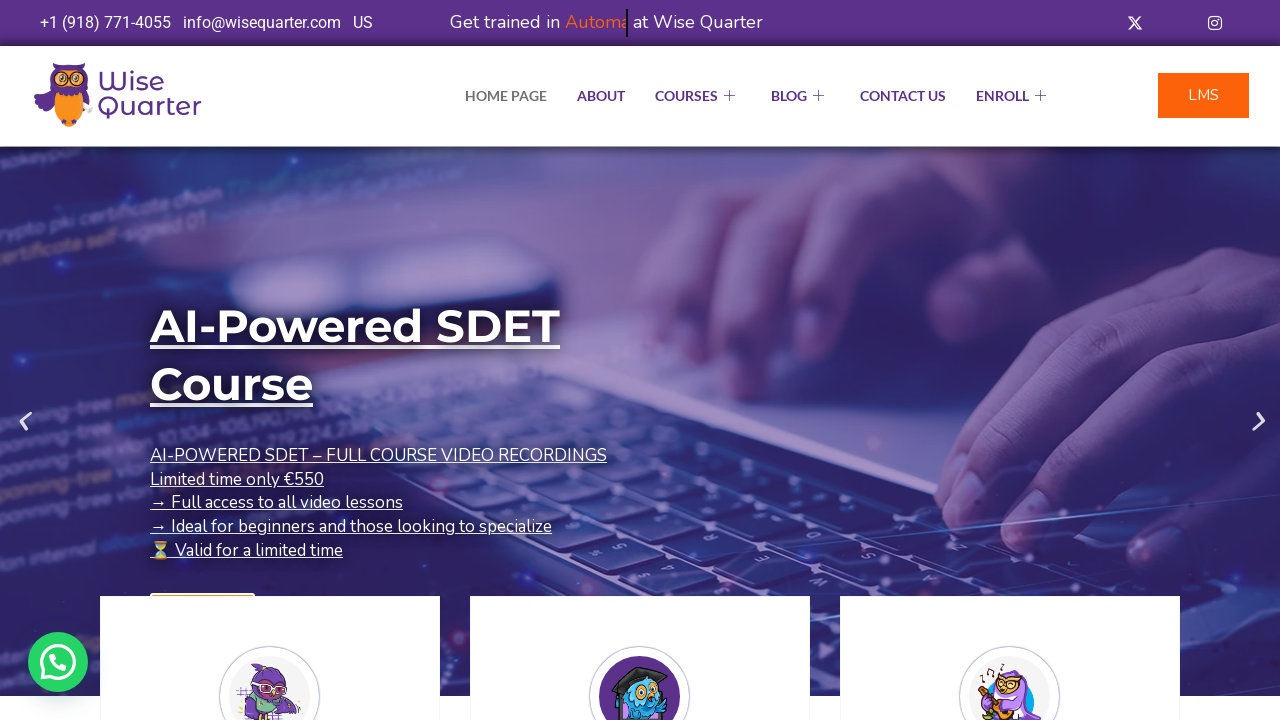